Tests jQuery UI datepicker functionality by switching to an iframe, opening the date picker, navigating to the next month, and selecting a specific date (22nd)

Starting URL: https://jqueryui.com/datepicker/

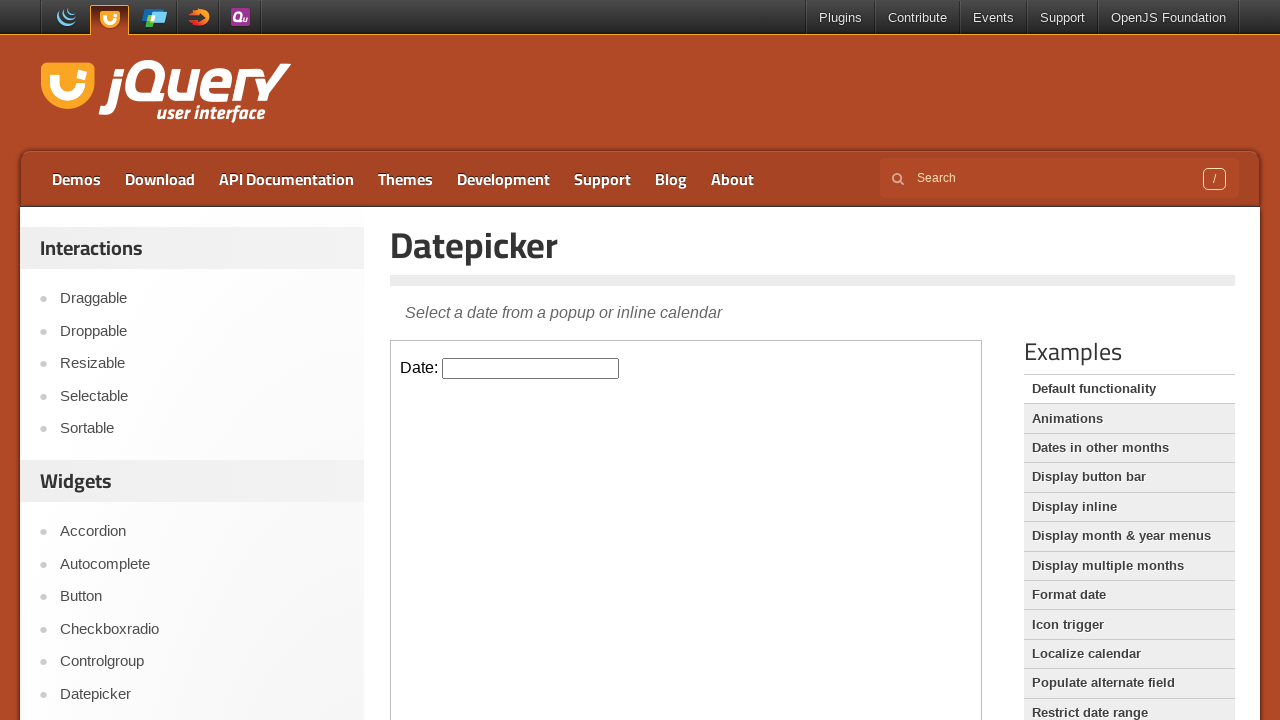

Located the demo iframe containing the datepicker
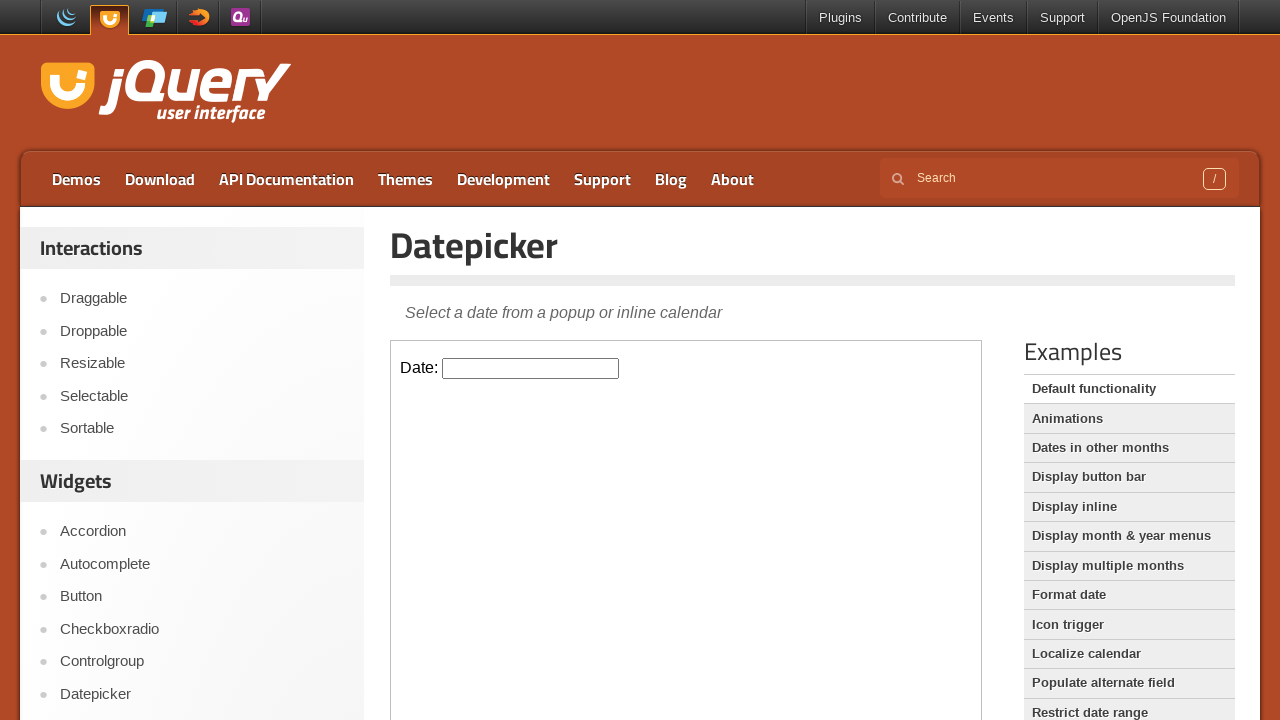

Clicked on the datepicker input field to open the calendar at (531, 368) on .demo-frame >> internal:control=enter-frame >> #datepicker
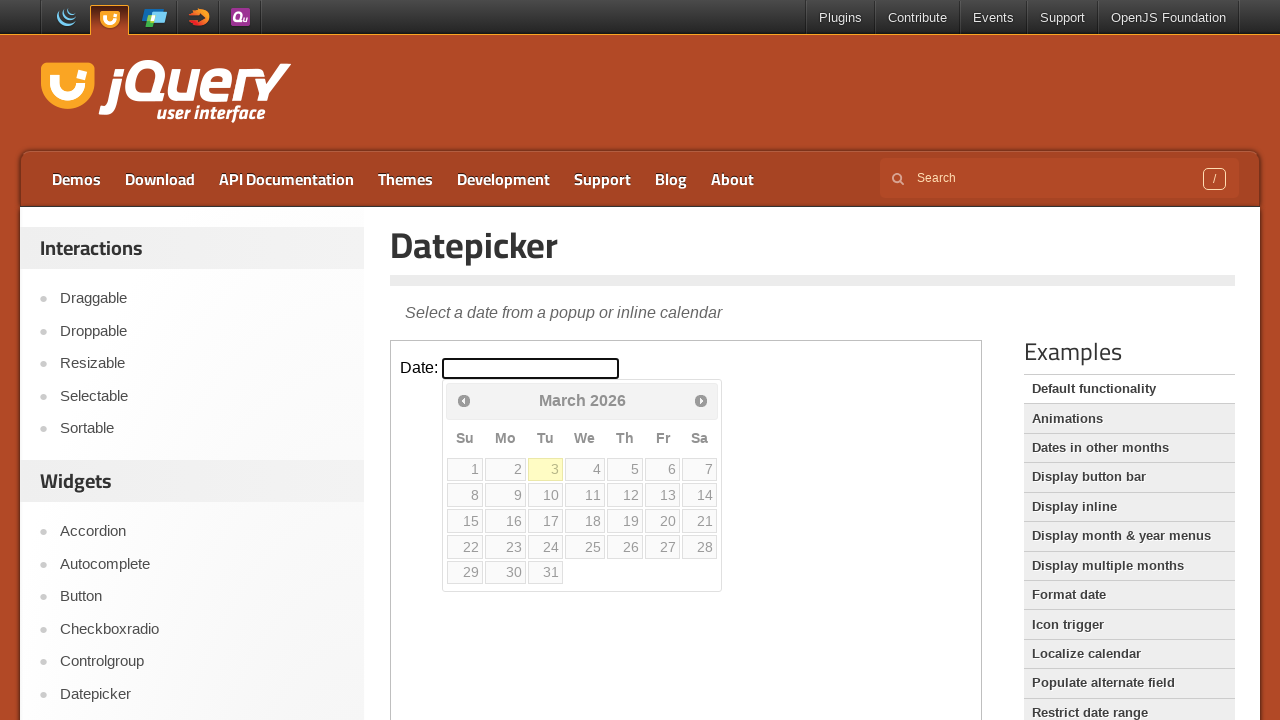

Clicked the Next button to navigate to the next month at (701, 400) on .demo-frame >> internal:control=enter-frame >> a[title='Next']
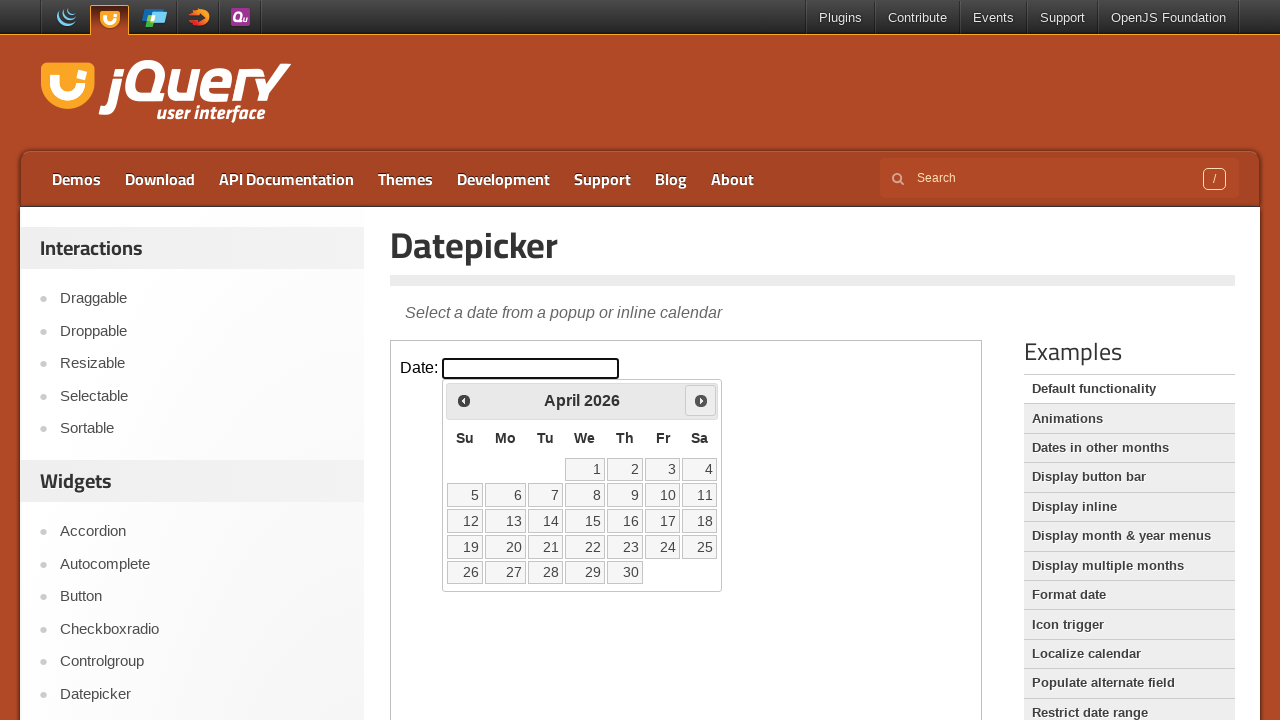

Selected the 22nd day from the calendar at (585, 547) on .demo-frame >> internal:control=enter-frame >> a.ui-state-default >> internal:ha
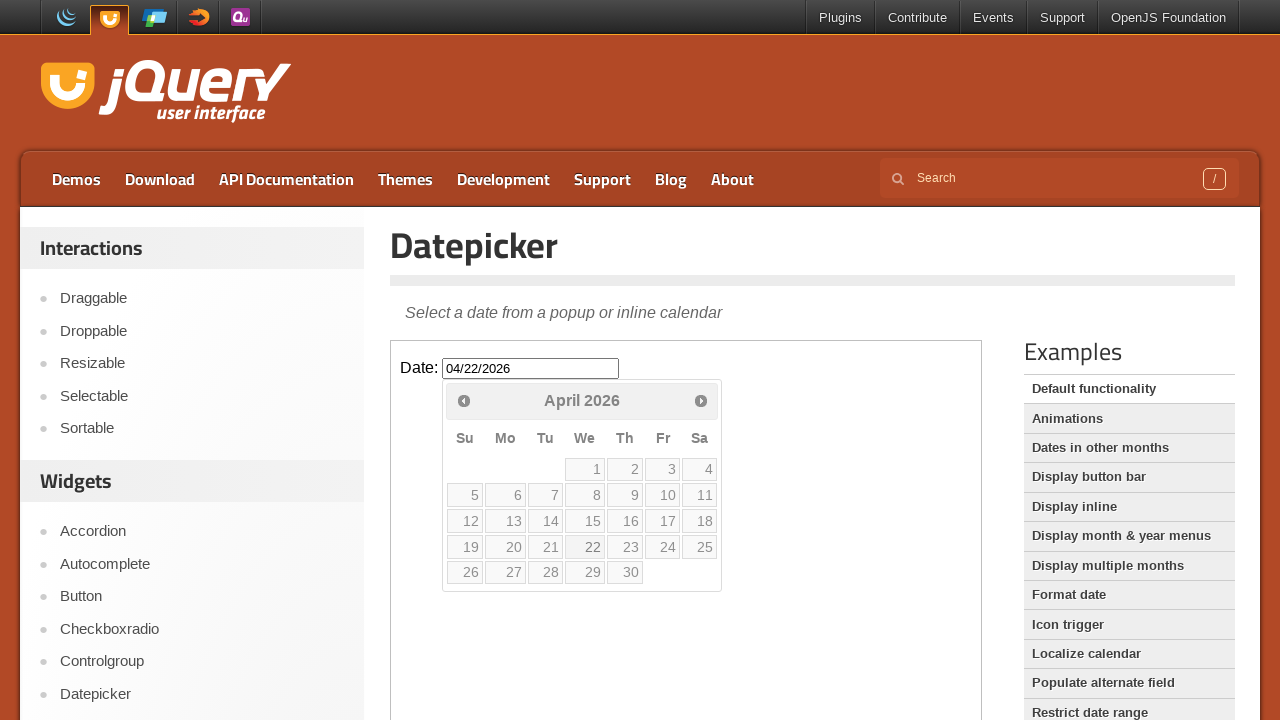

Verified the datepicker input field is present (date selection confirmed)
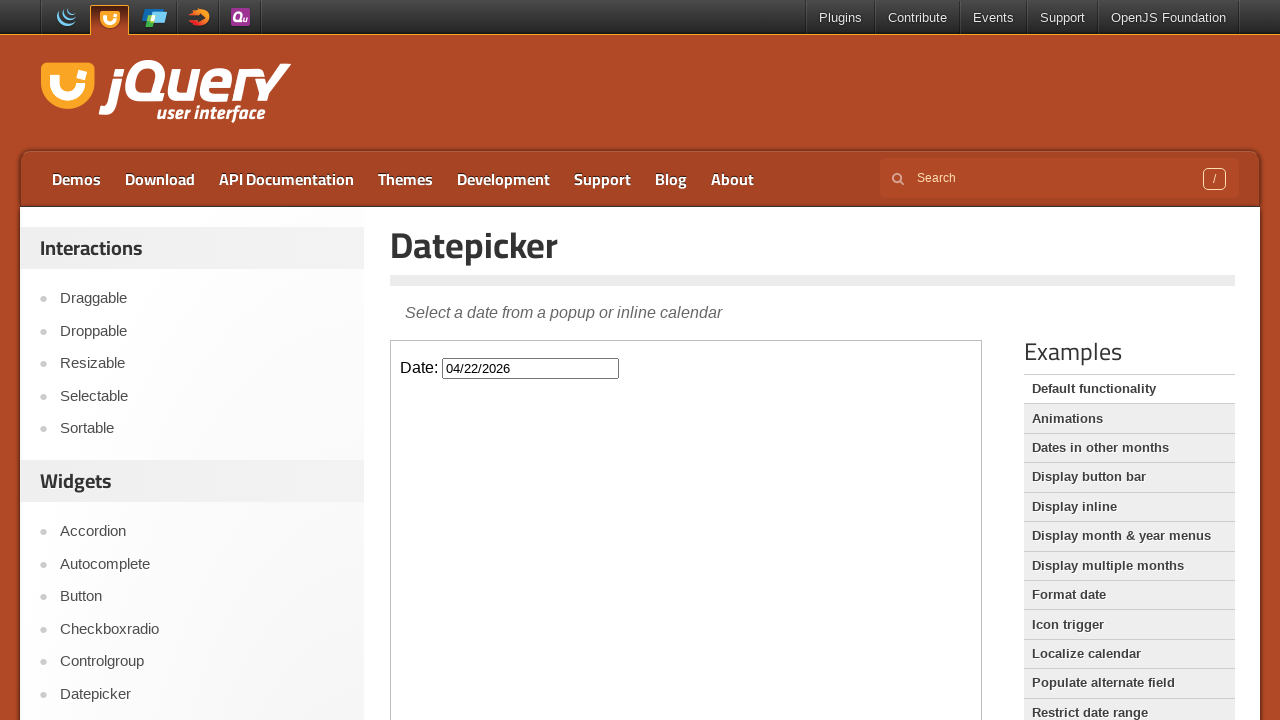

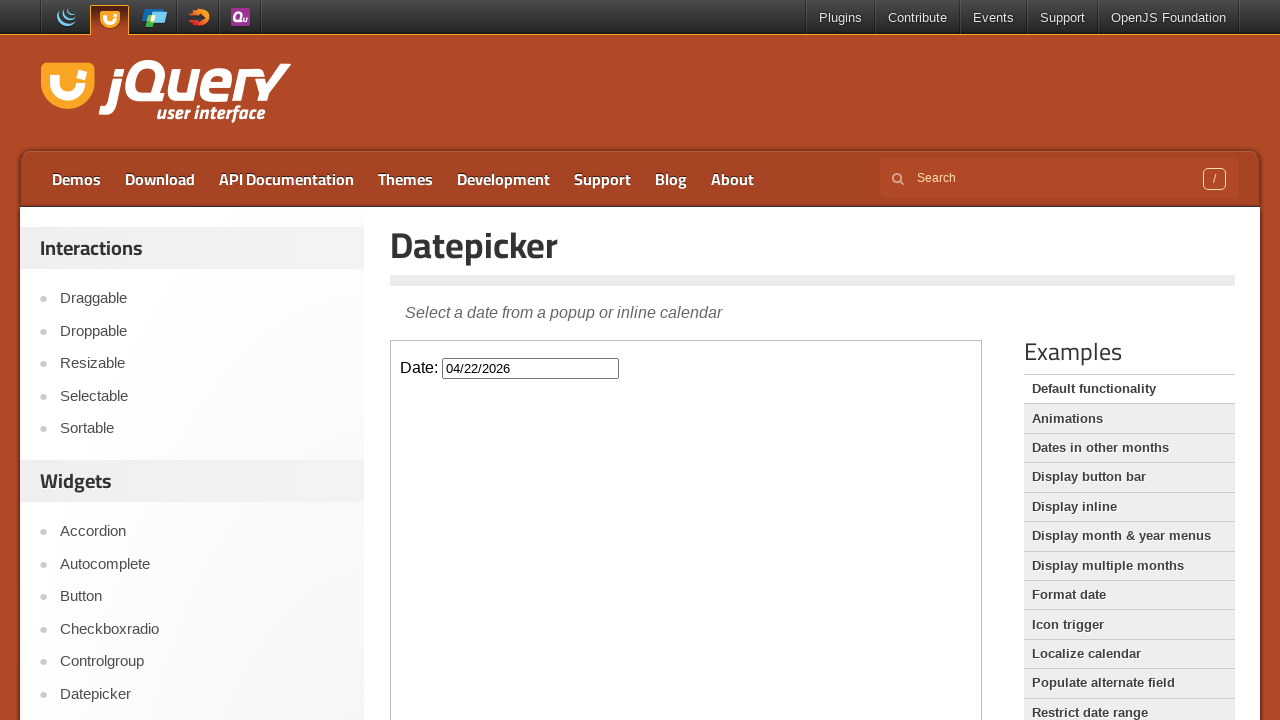